Tests browser window manipulation by resizing the window and performing scroll operations on a demo page

Starting URL: https://demo.applitools.com/

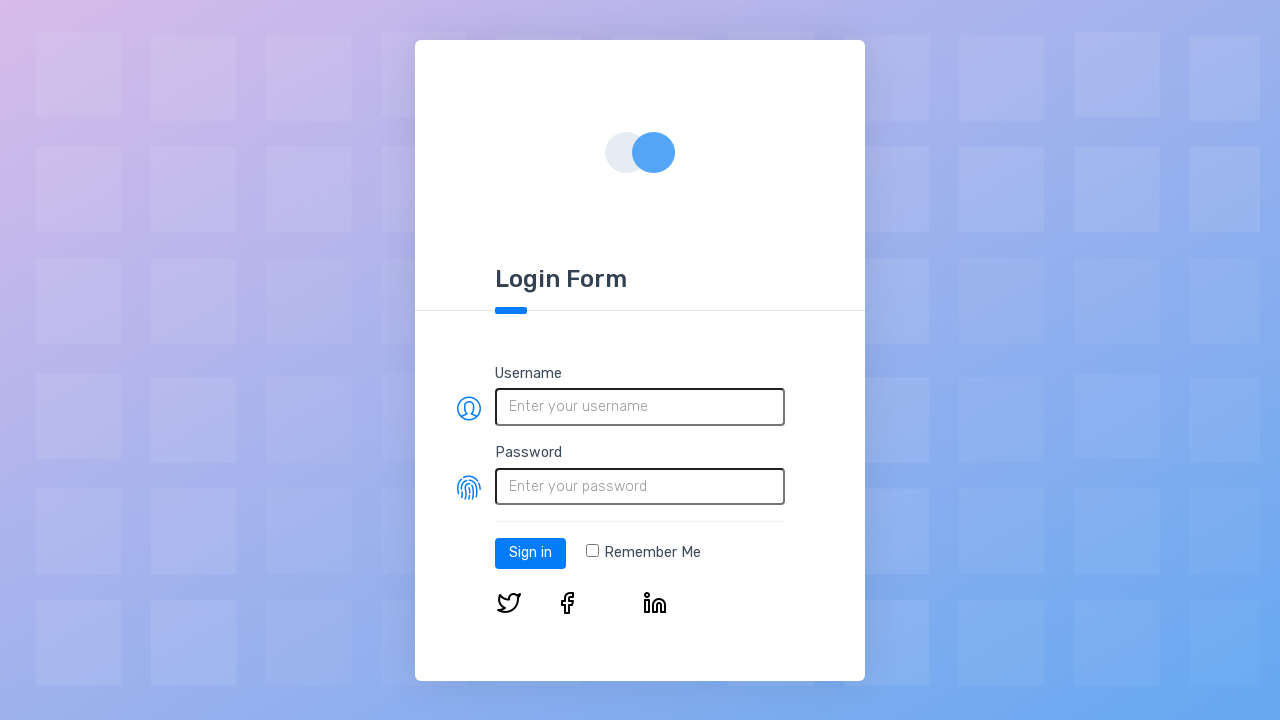

Navigated to demo.applitools.com
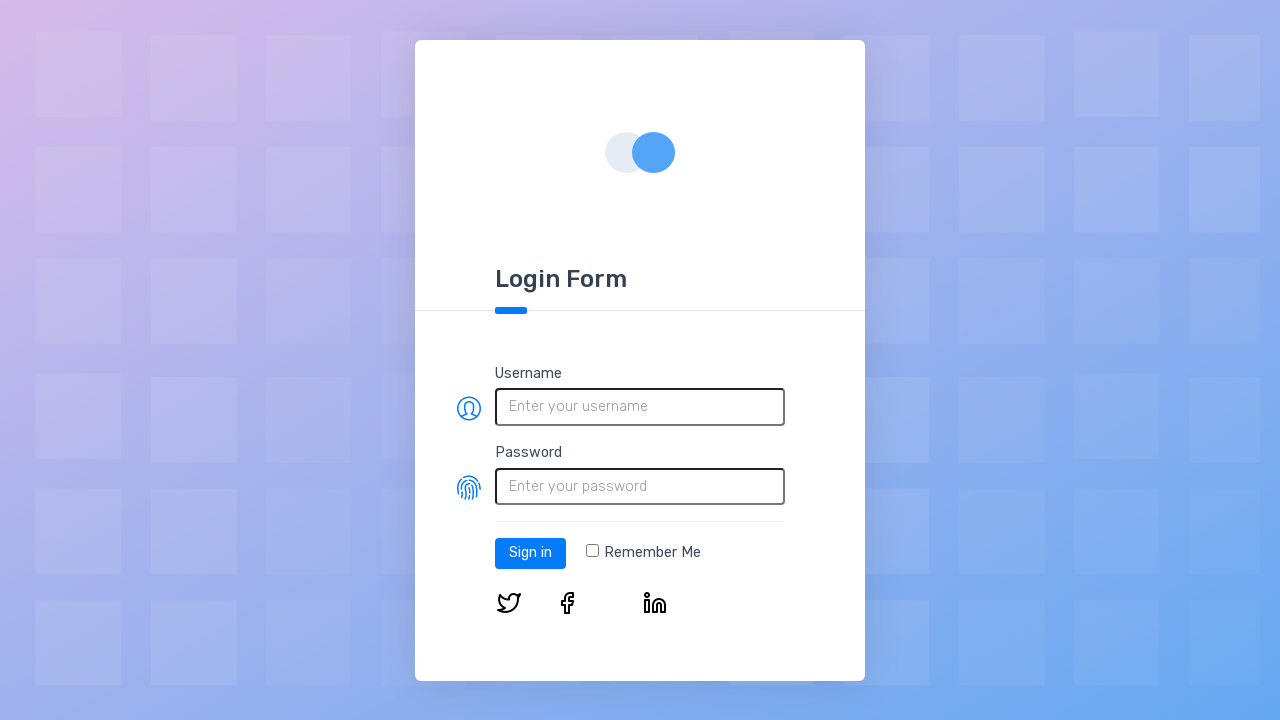

Resized browser window to 800x600 pixels
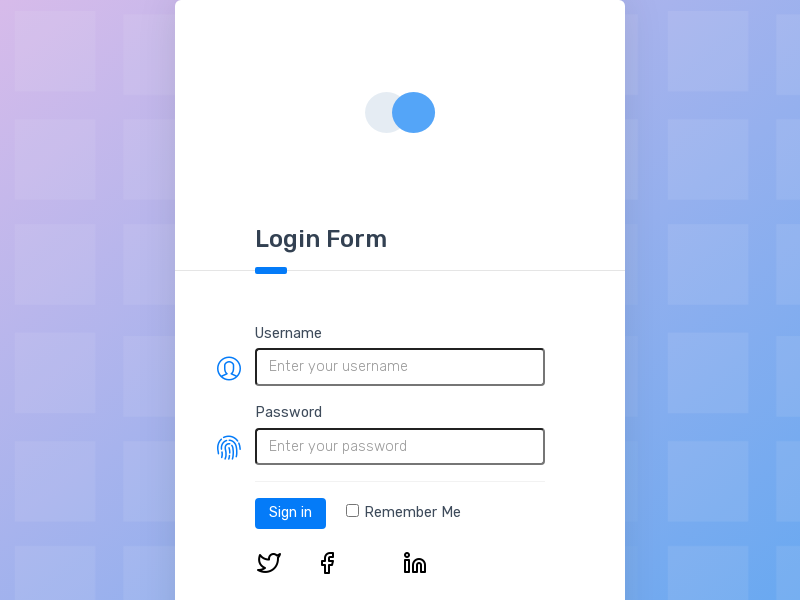

Scrolled down by 1000 pixels
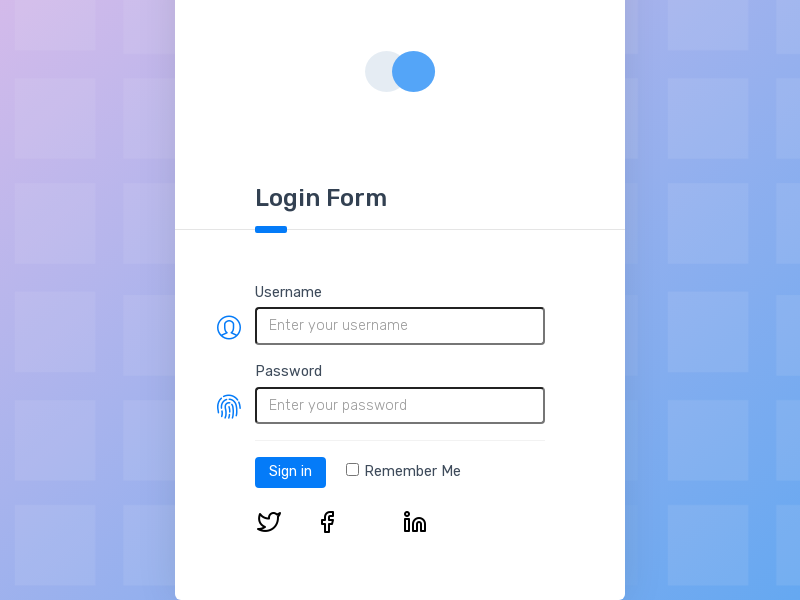

Waited 1000ms for scroll animation to complete
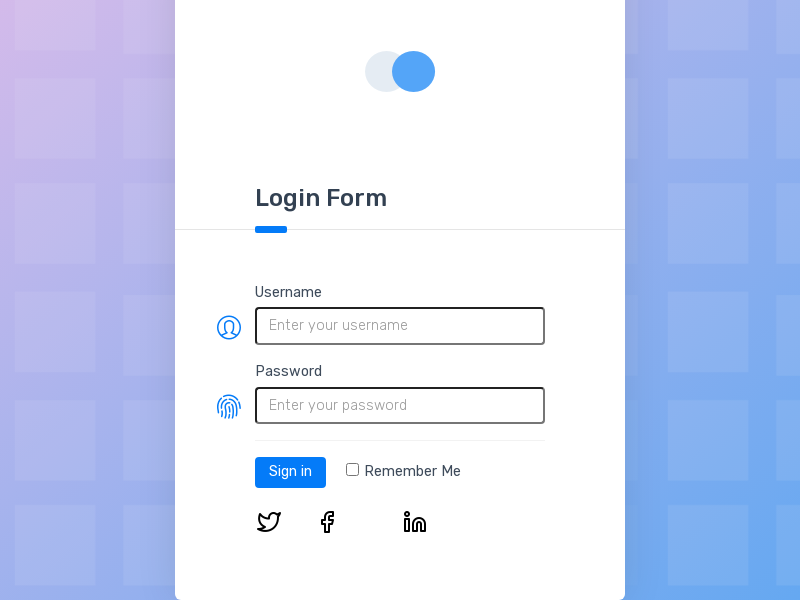

Scrolled back to top of page
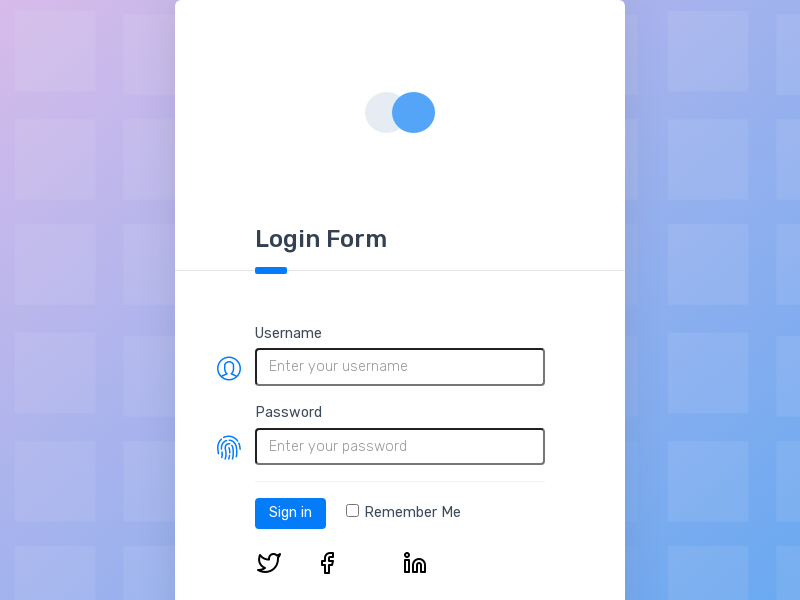

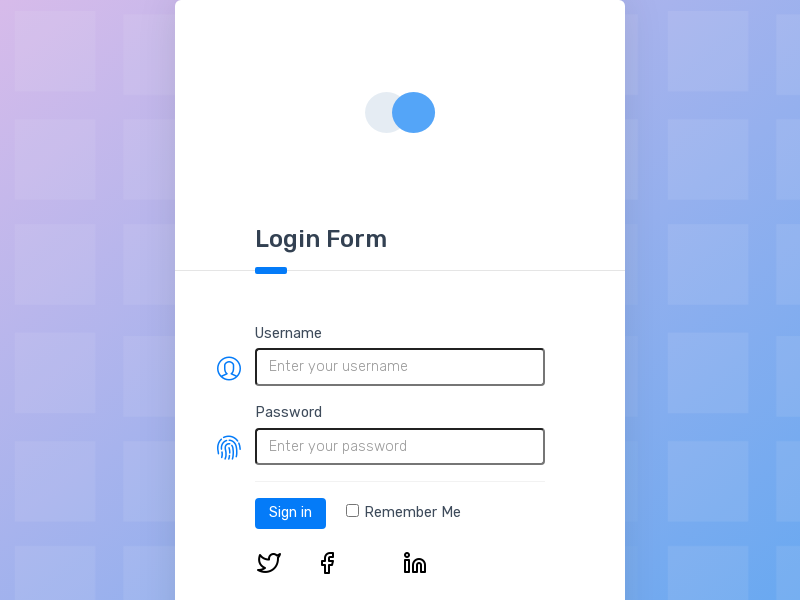